Tests drag and drop functionality by dragging an element and dropping it onto a target element within an iframe

Starting URL: https://jqueryui.com/droppable/

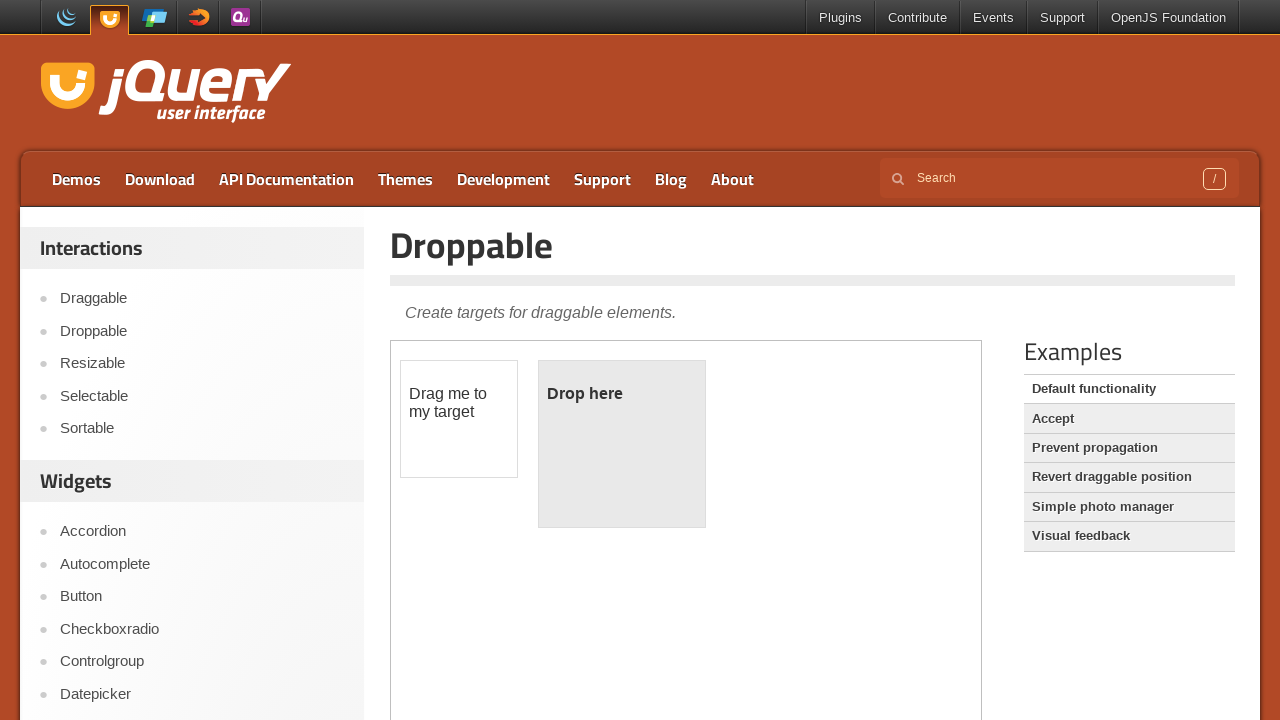

Located the first iframe containing drag and drop demo
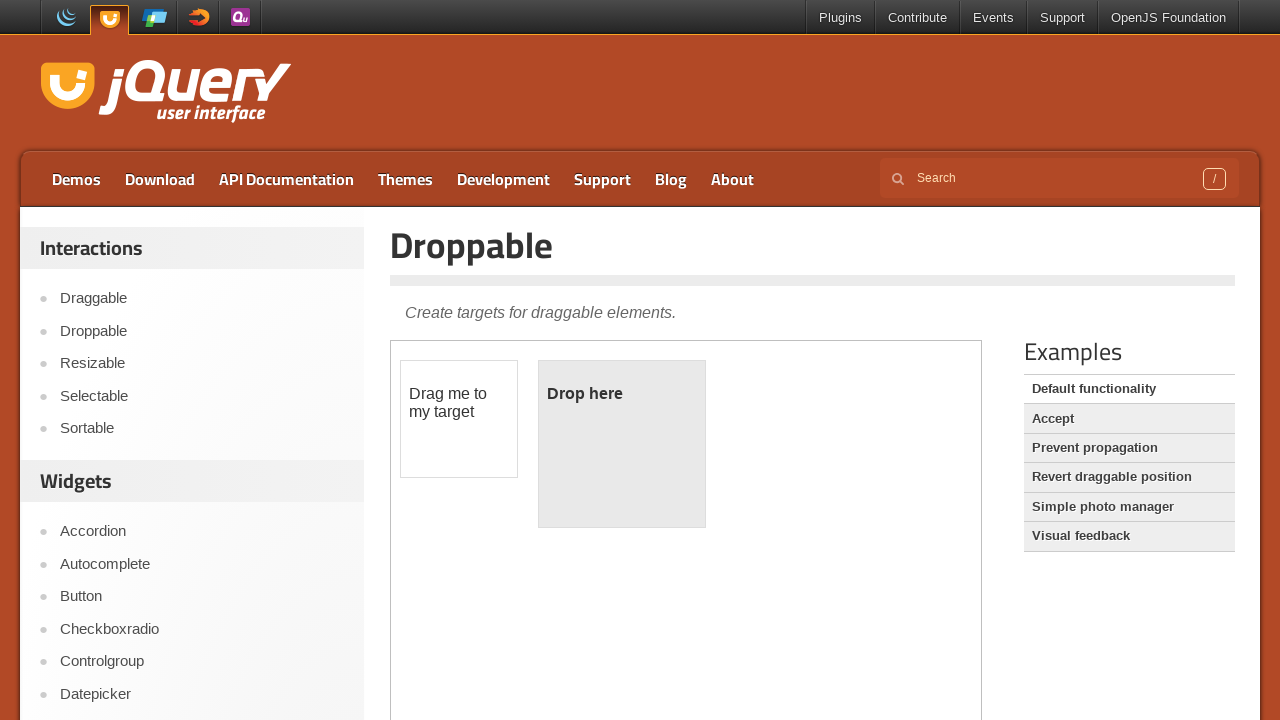

Located the draggable element with id 'draggable'
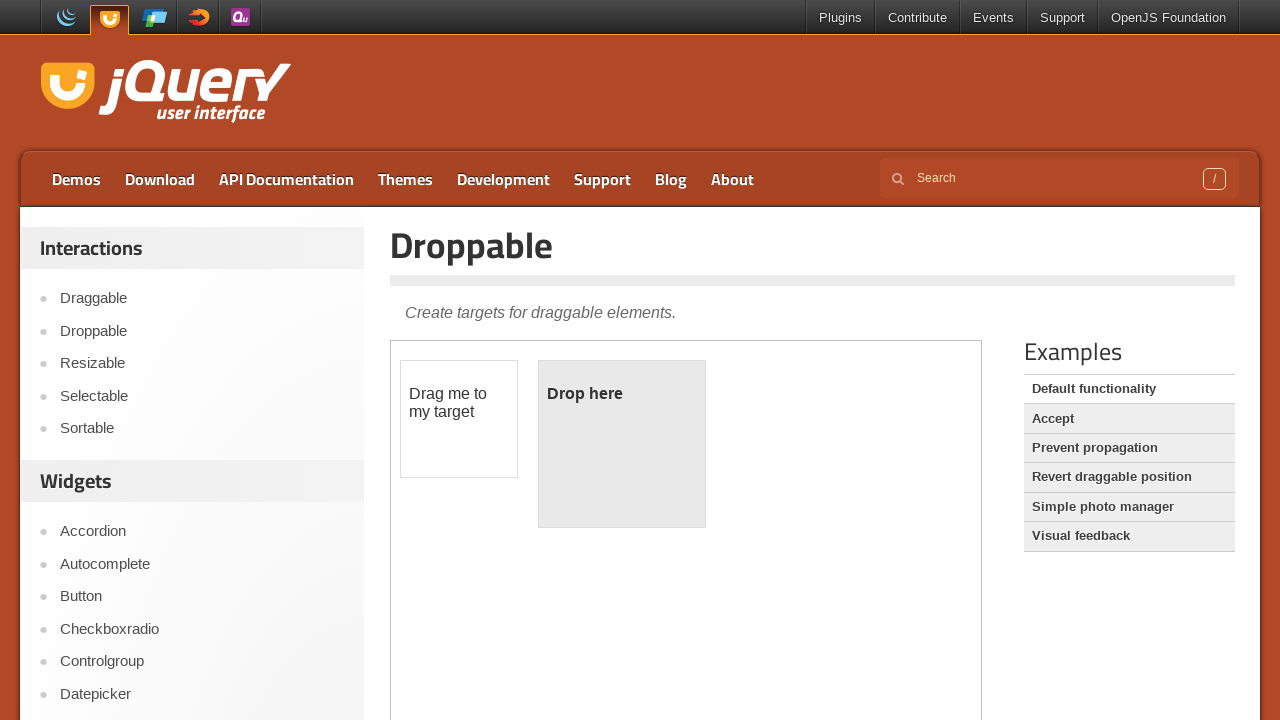

Located the droppable target element with id 'droppable'
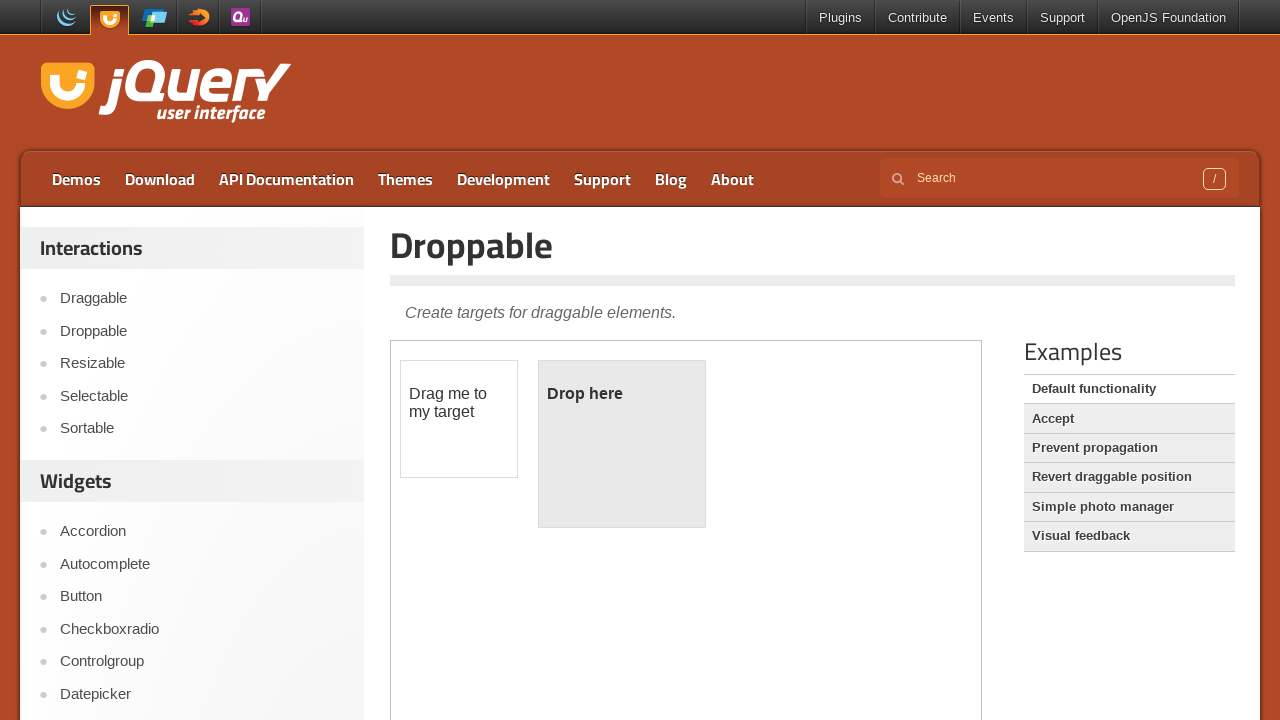

Dragged the draggable element onto the droppable target at (622, 444)
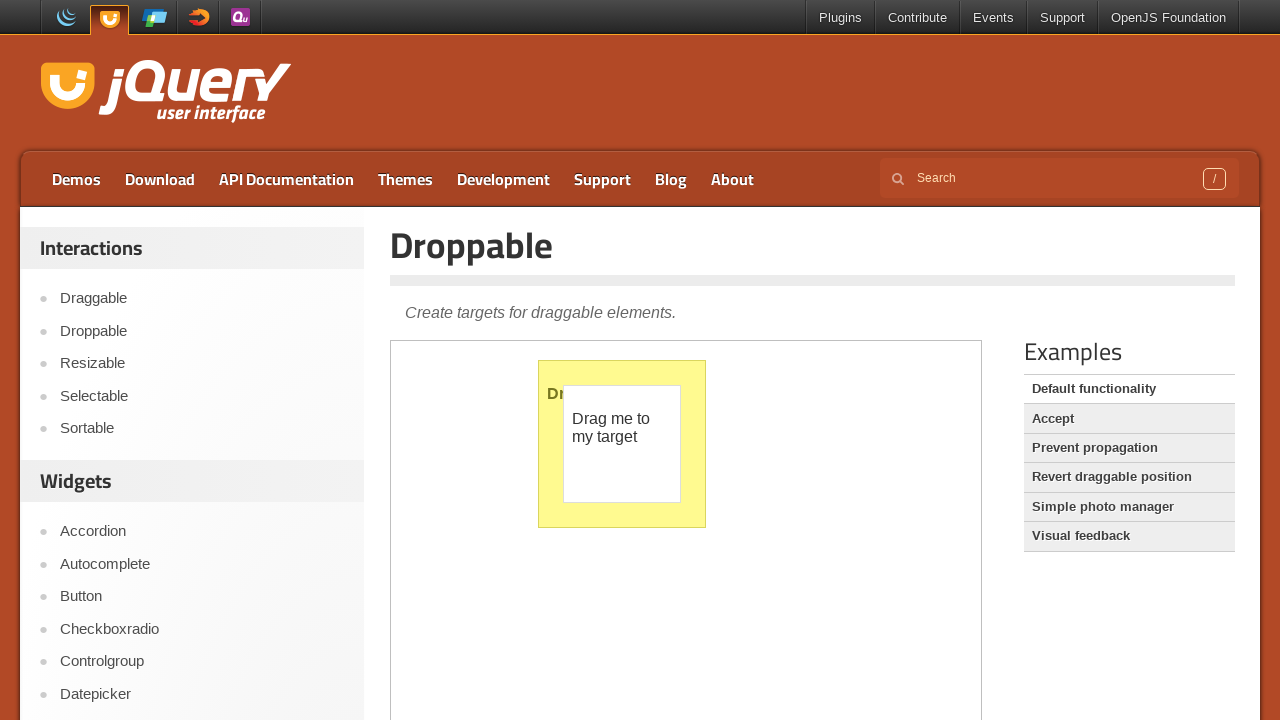

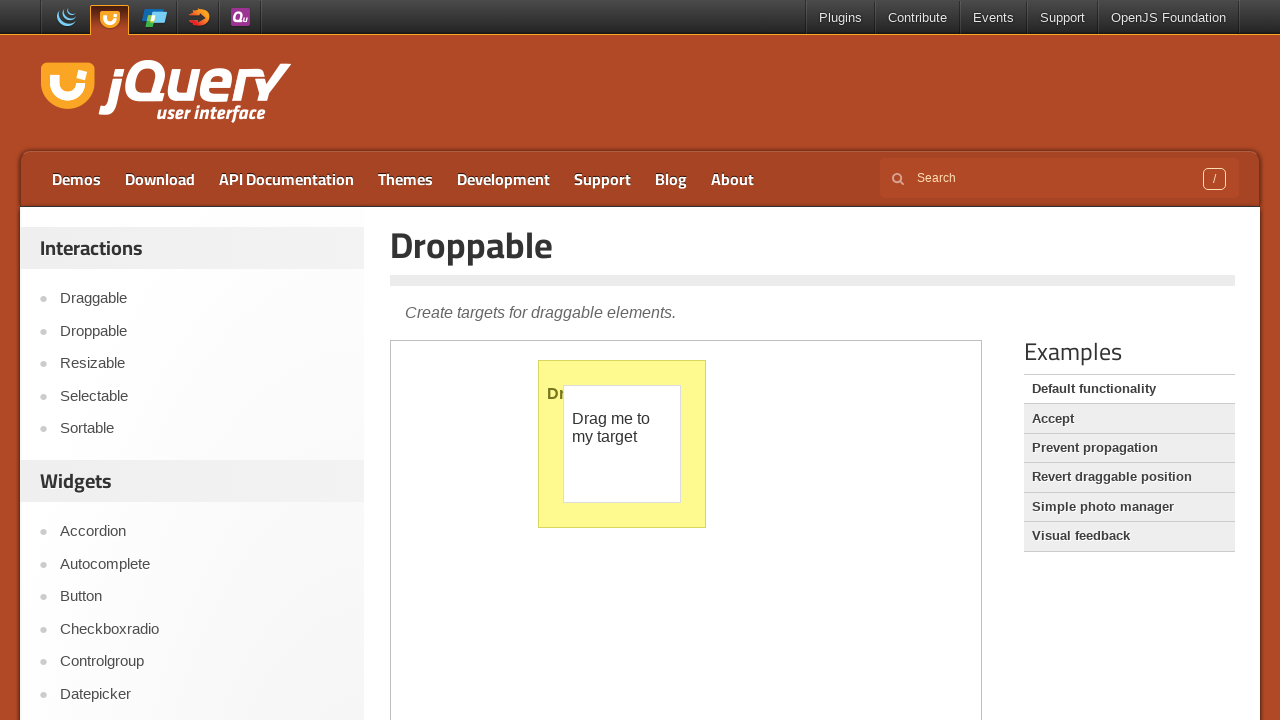